Navigates to the Form Authentication page and verifies the href link attribute

Starting URL: https://the-internet.herokuapp.com/

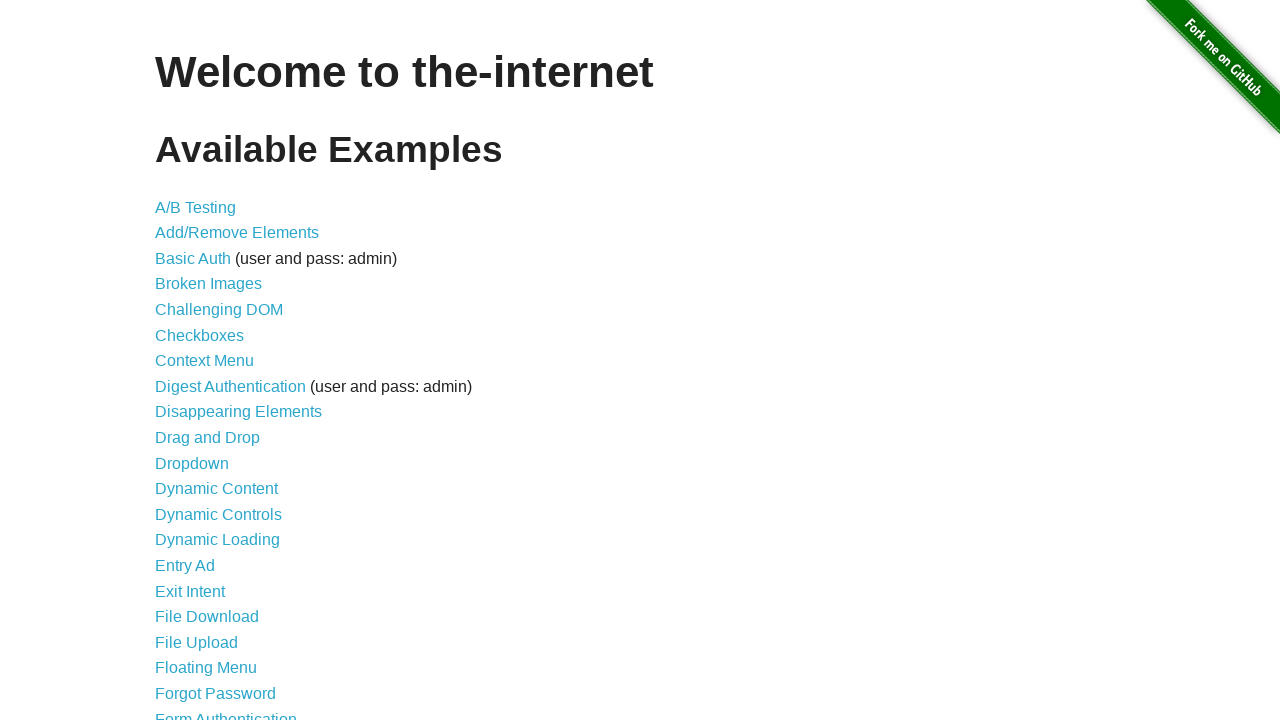

Clicked on Form Authentication link at (226, 712) on xpath=//a[text()='Form Authentication']
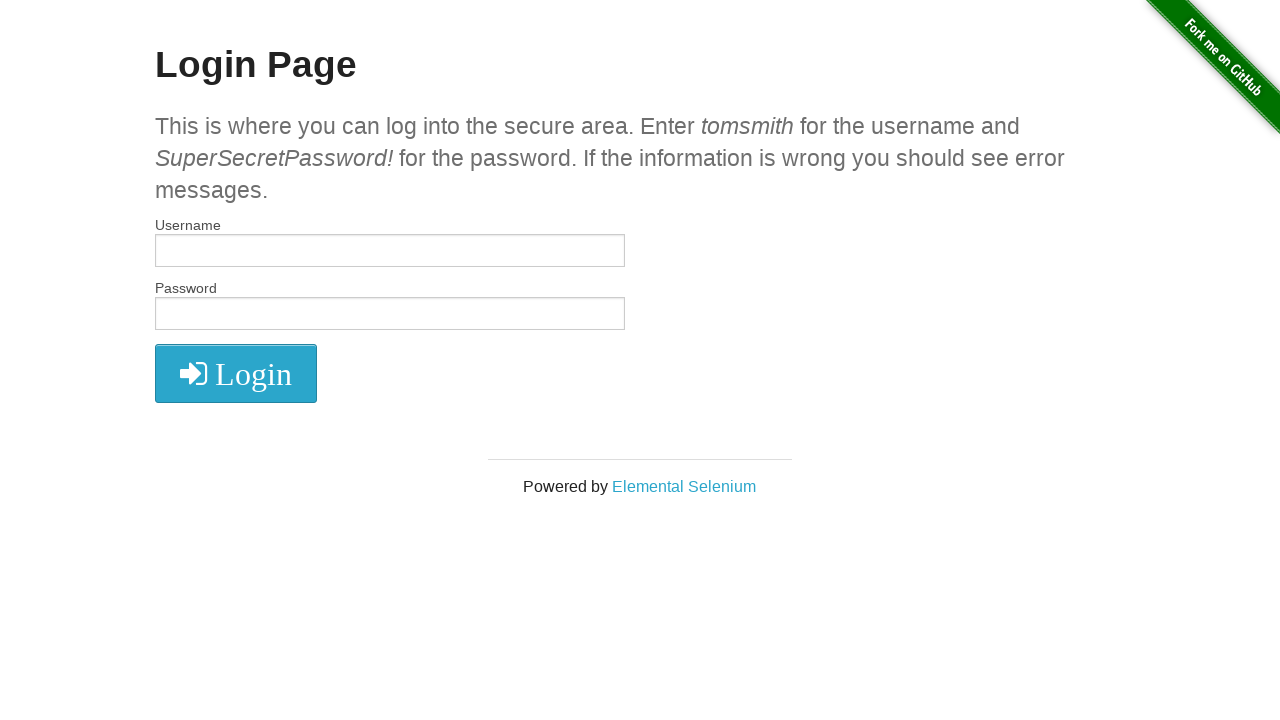

Waited for href link element with URL 'http://elementalselenium.com/' to be present
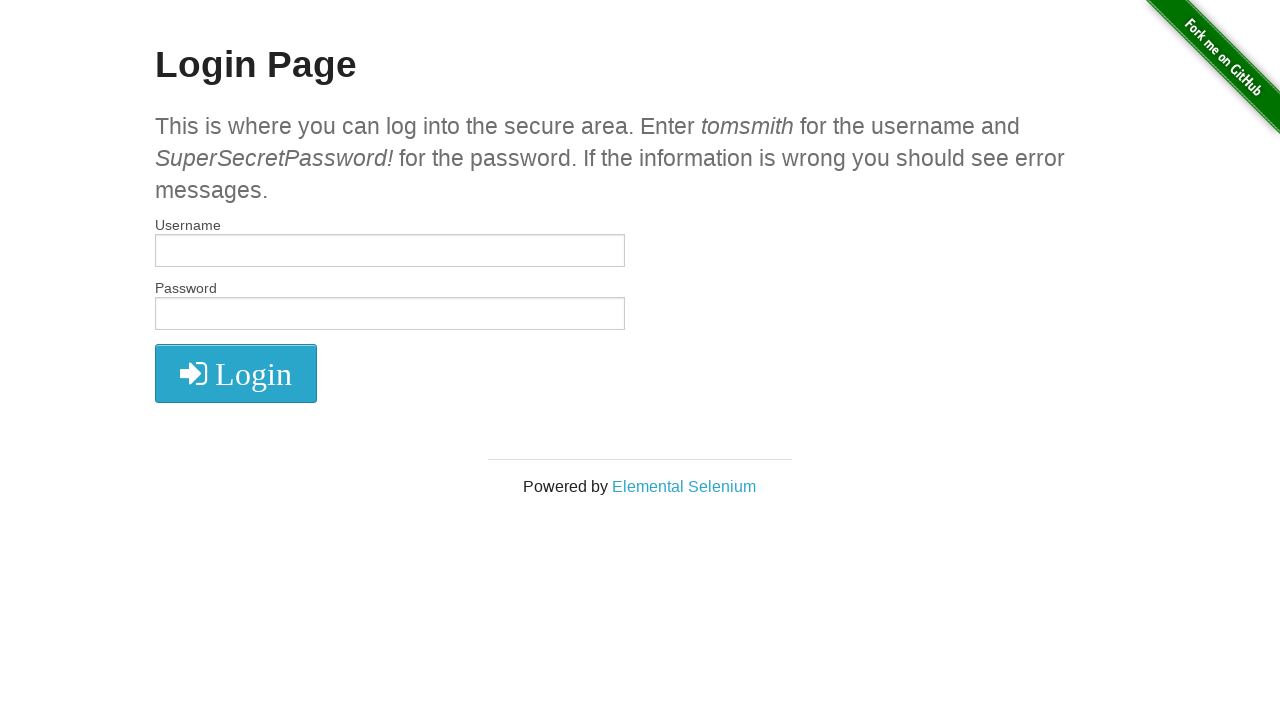

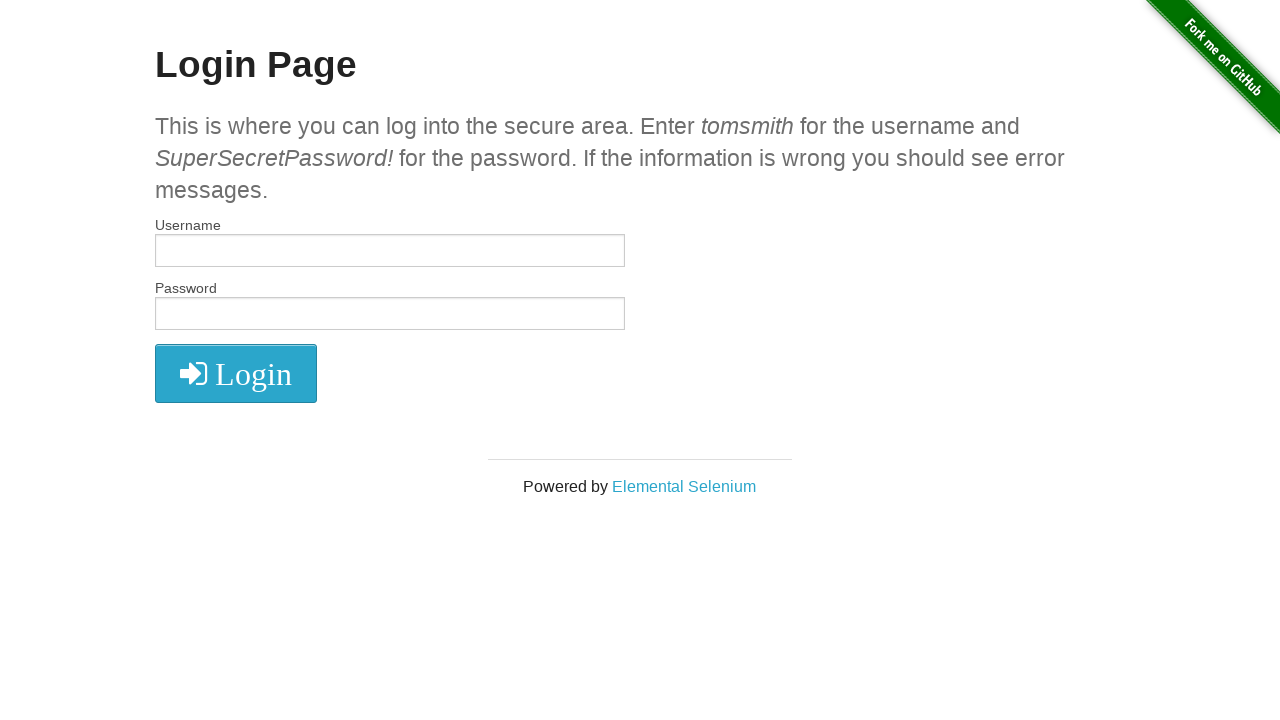